Tests the front page of a Hungarian website by verifying logo presence, carousel images, and blog entry elements

Starting URL: http://srkgakezilabda.hu

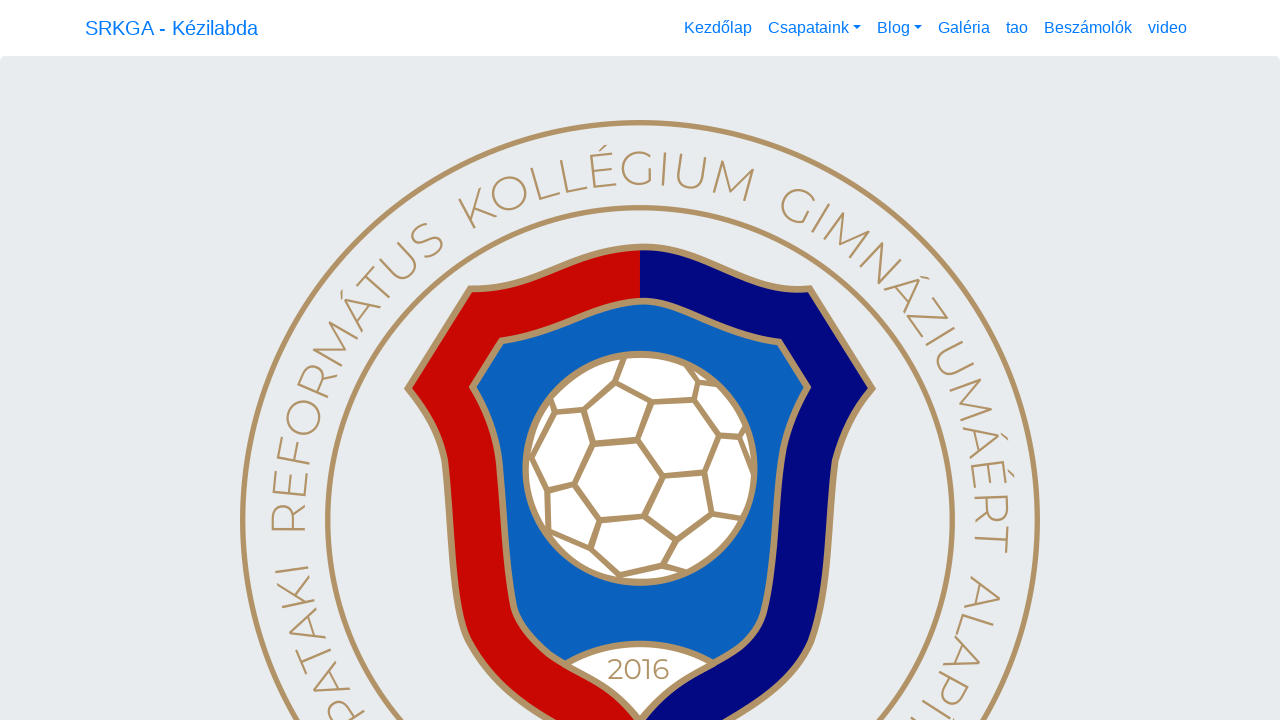

Located cookie consent banner element
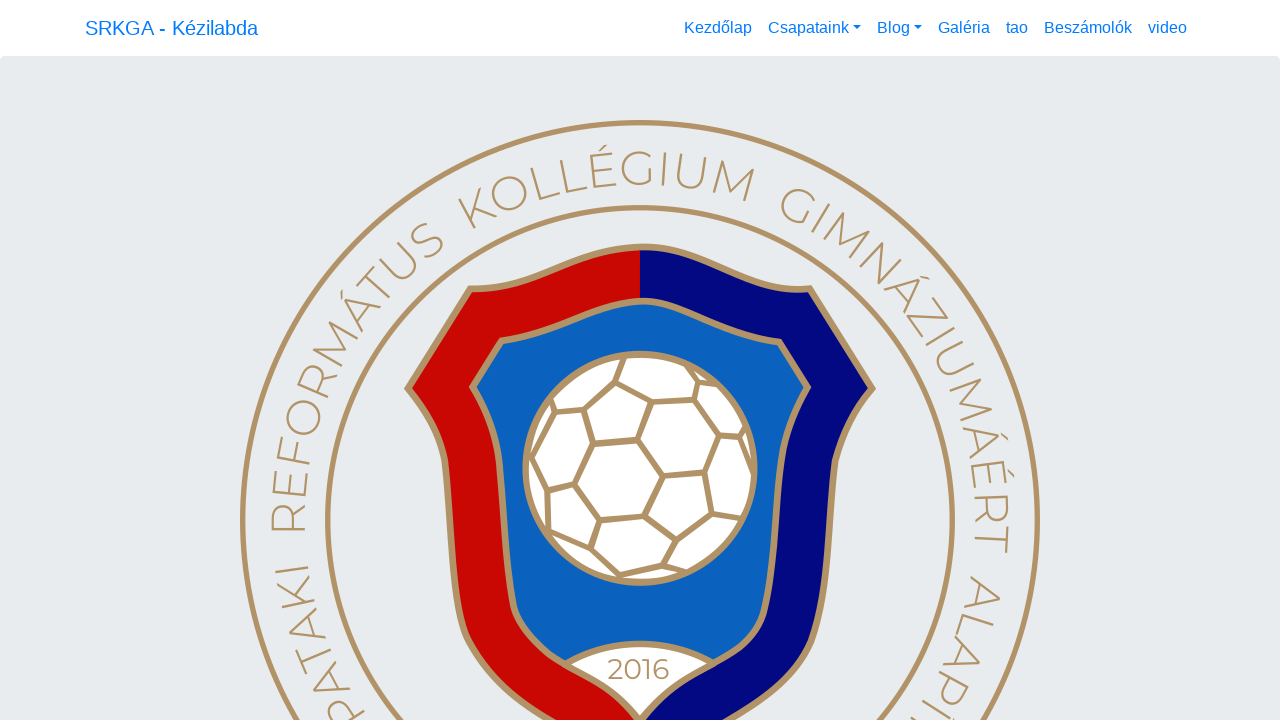

Located logo element by ID
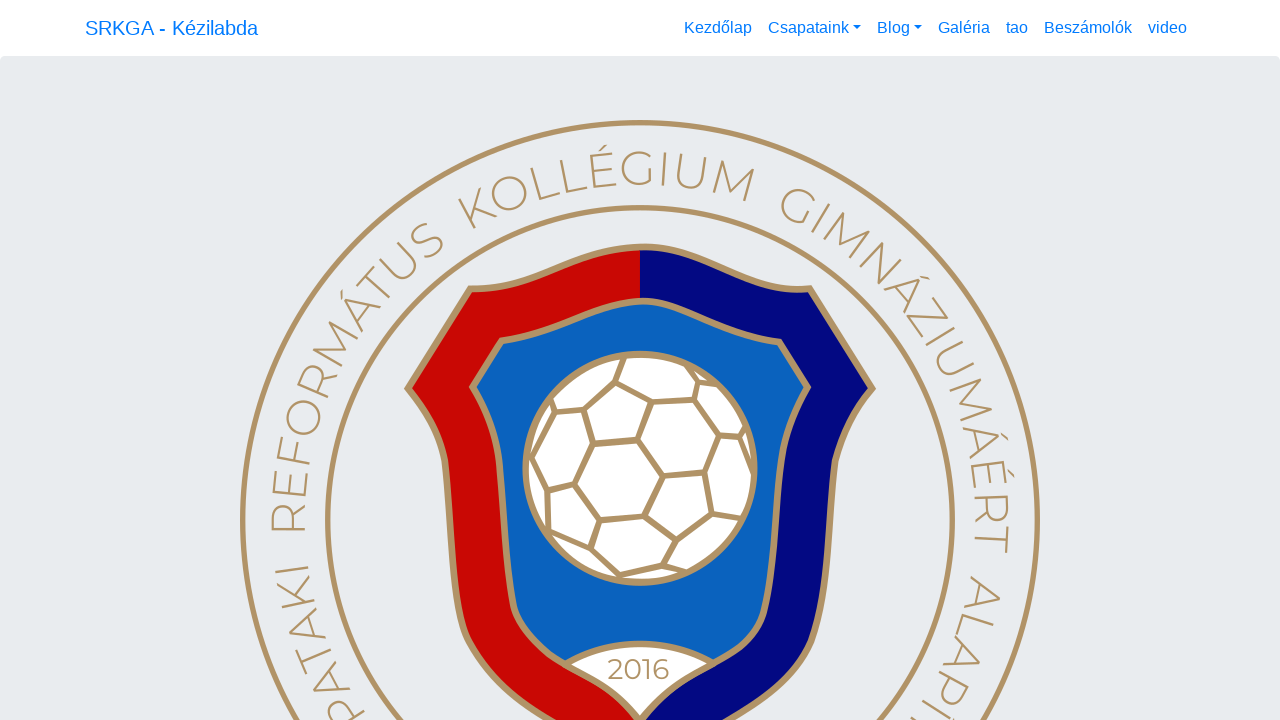

Retrieved logo src attribute: ./home/_jumbotron/logo.png
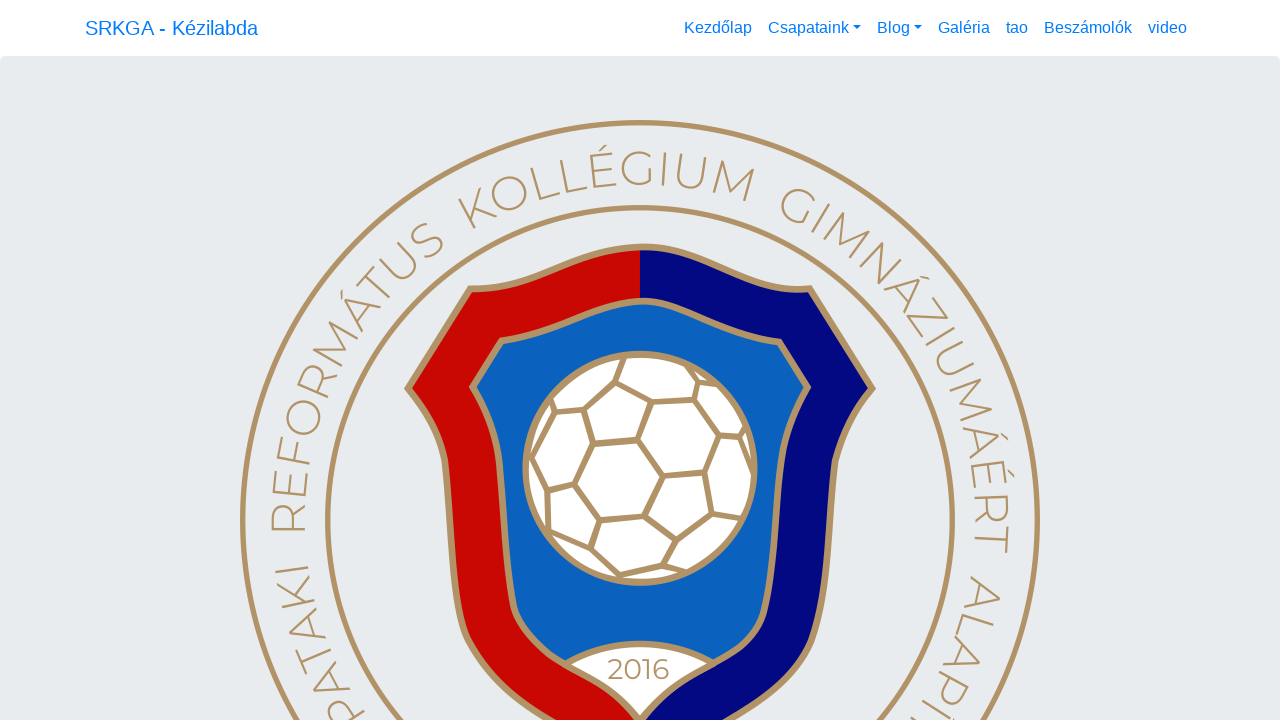

Found 12 carousel items
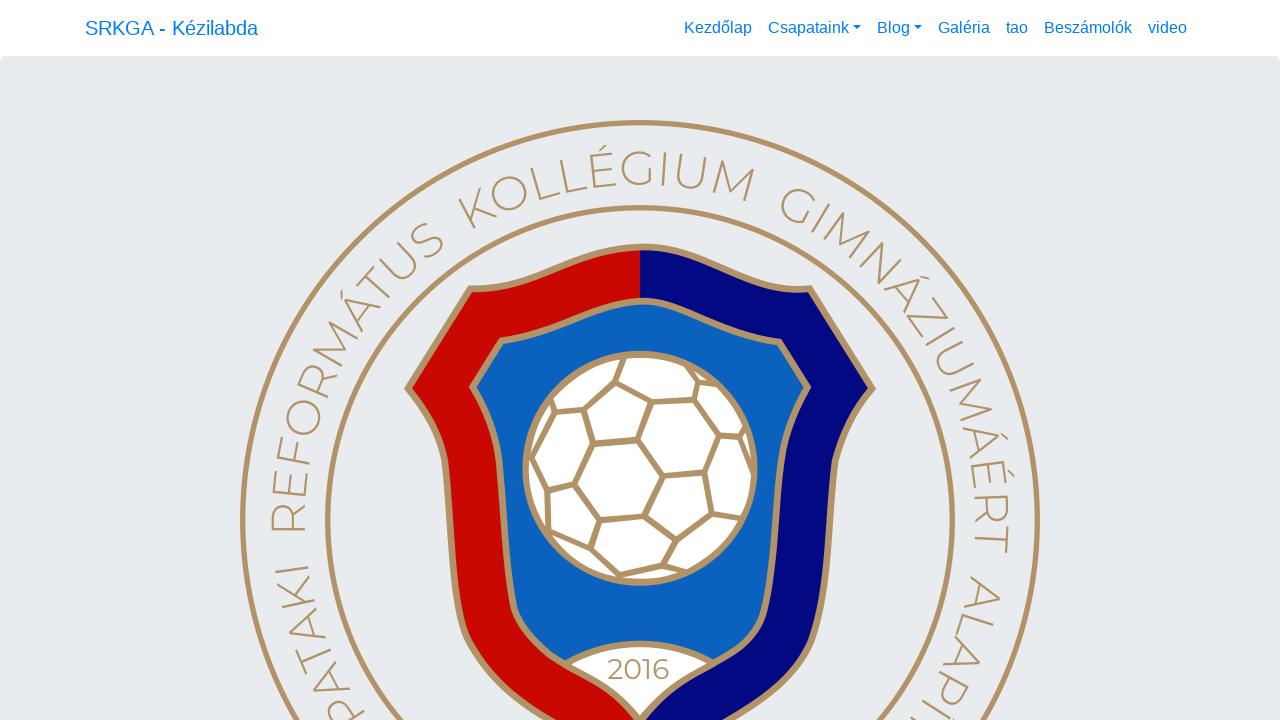

Found 8 carousel images
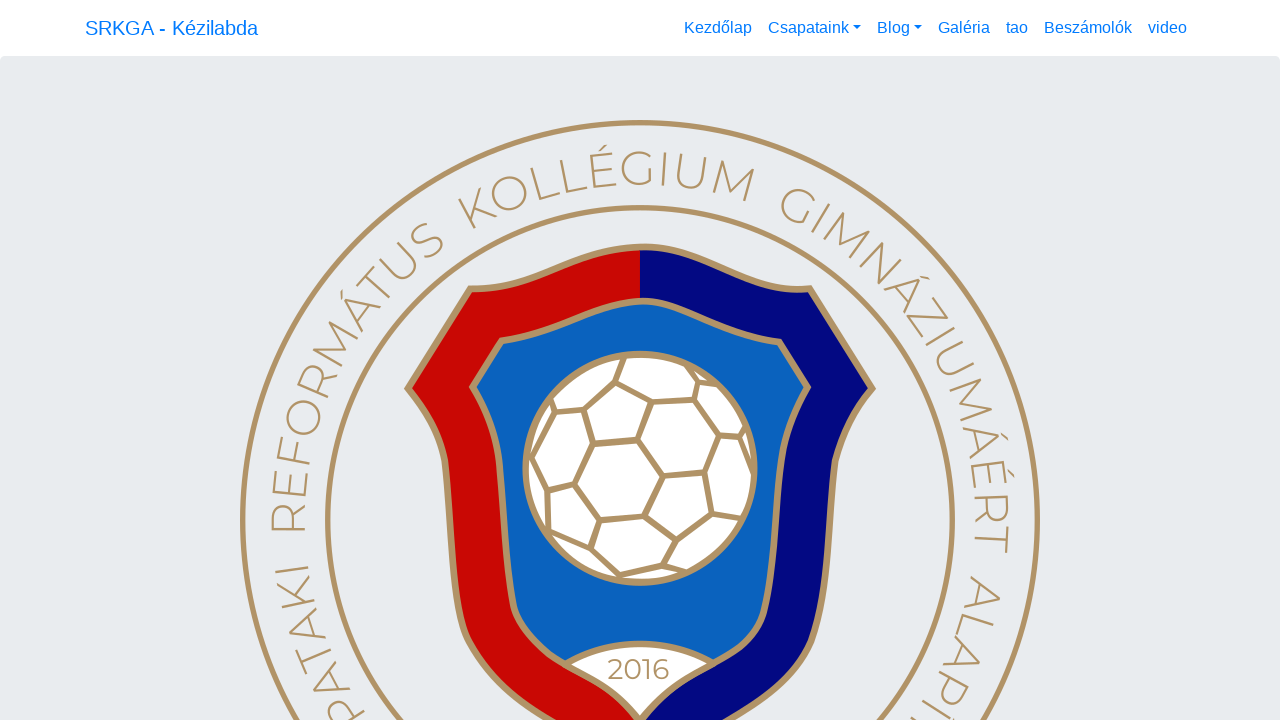

Located 6 blog entry titles
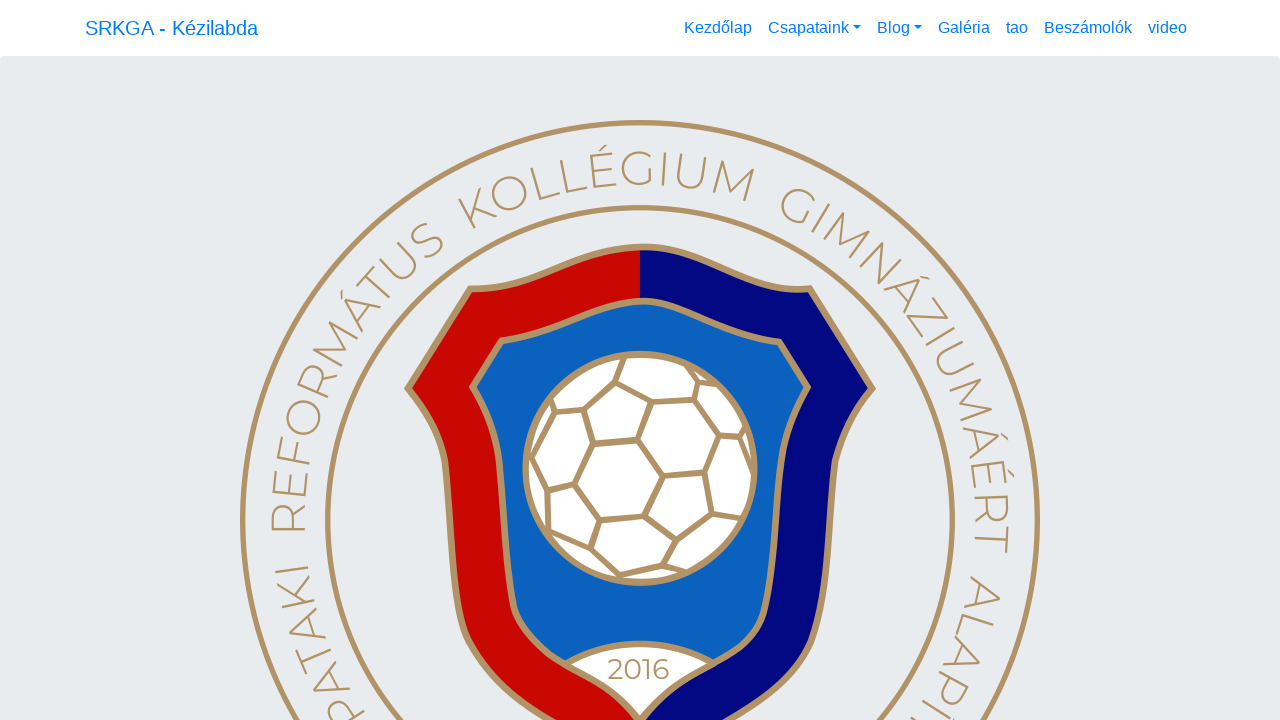

Counted 6 blog entries on front page
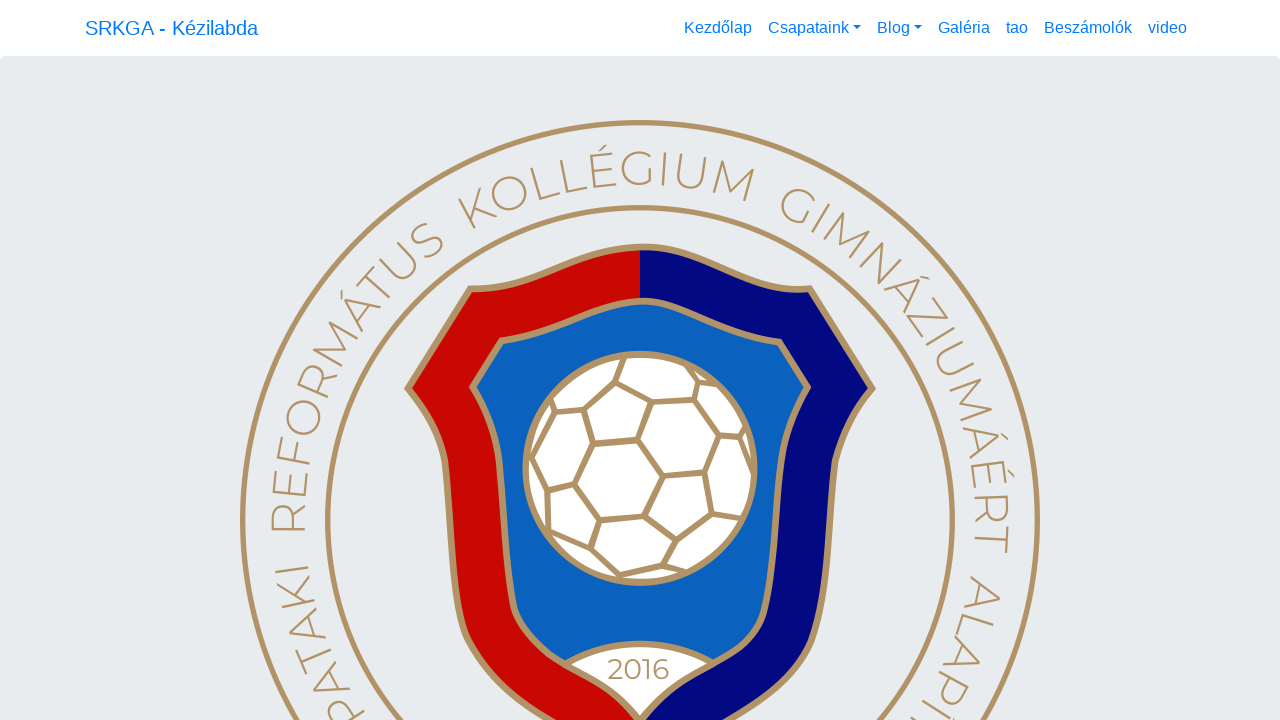

Located first blog entry
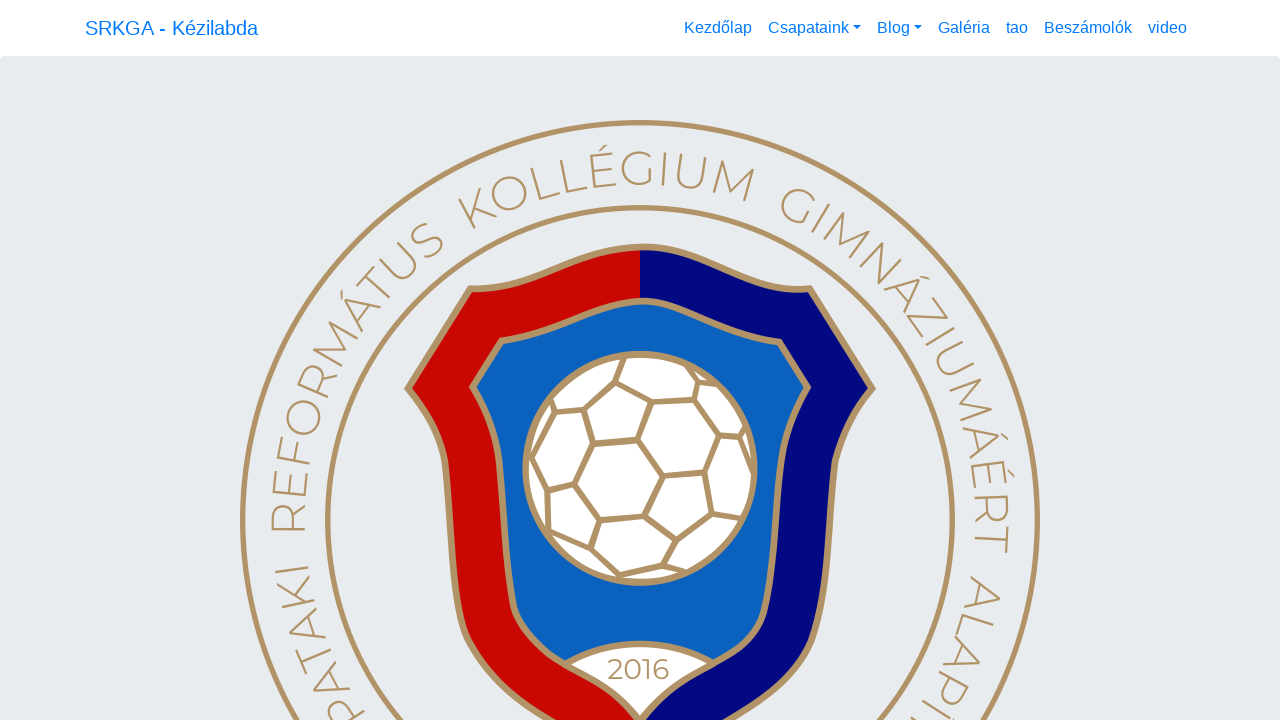

Scrolled first blog entry into view
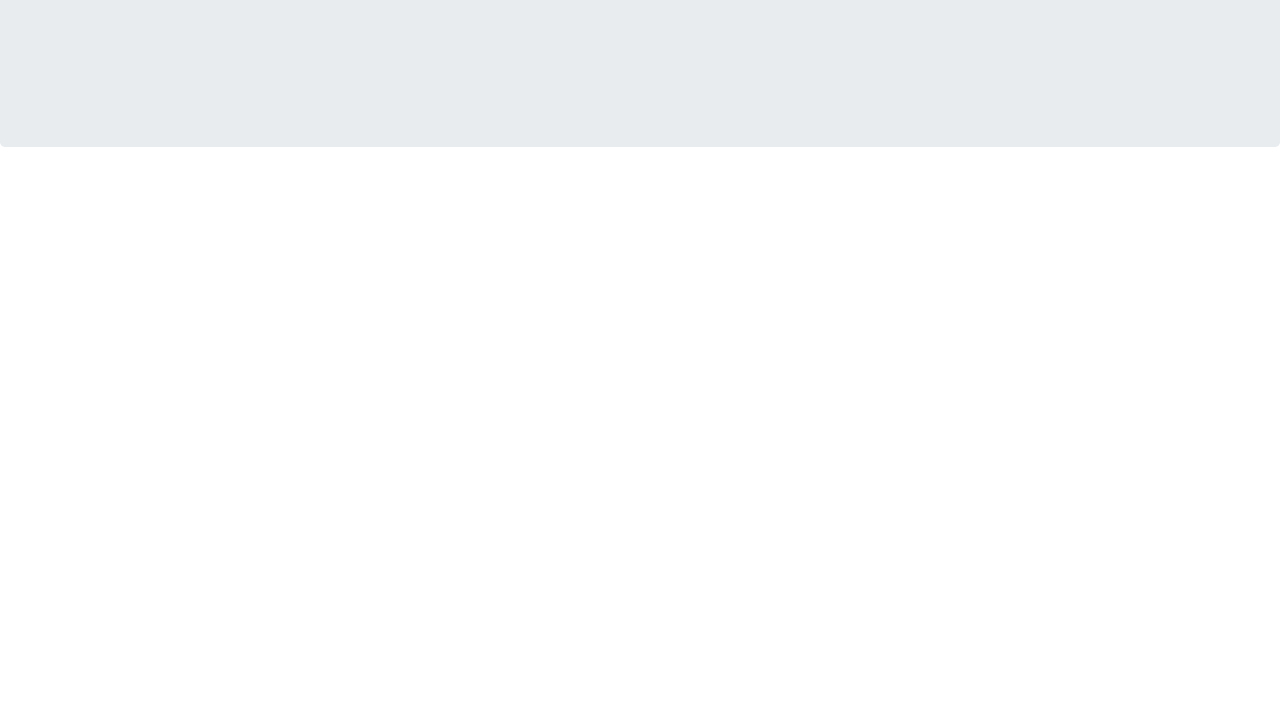

Waited for blog entry titles to be visible
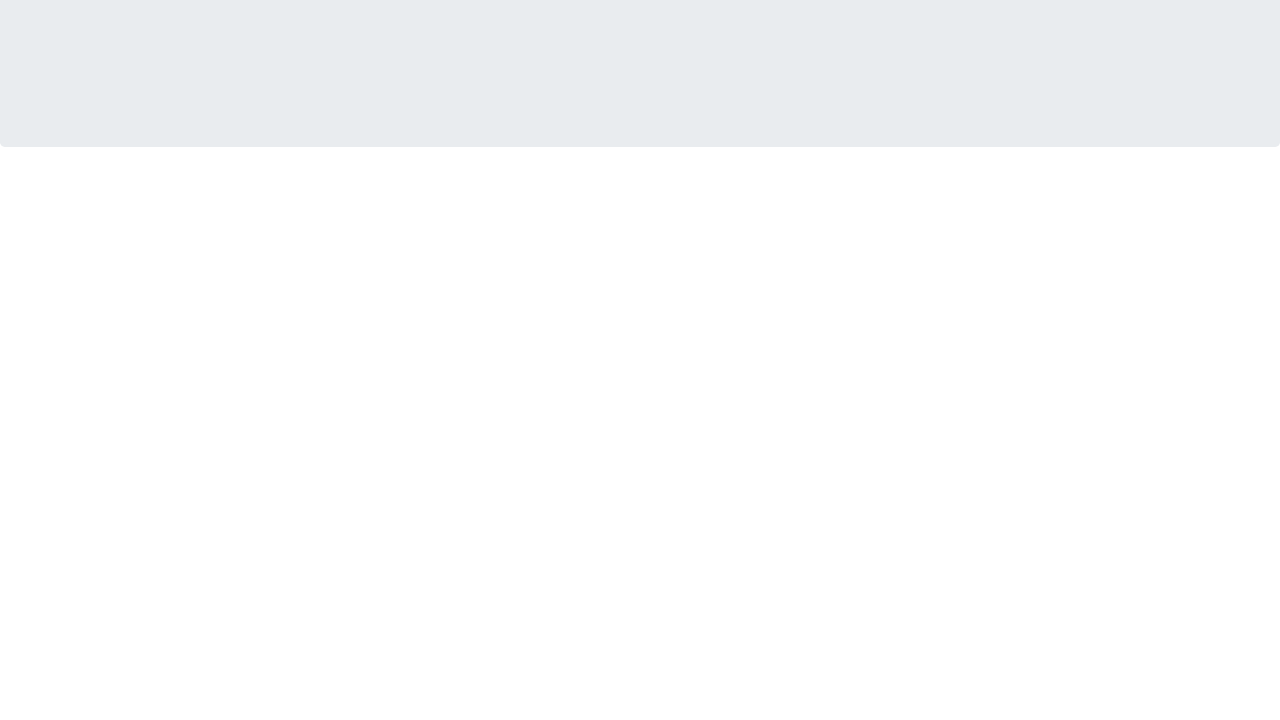

Retrieved blog entry title: A hónap kézisei
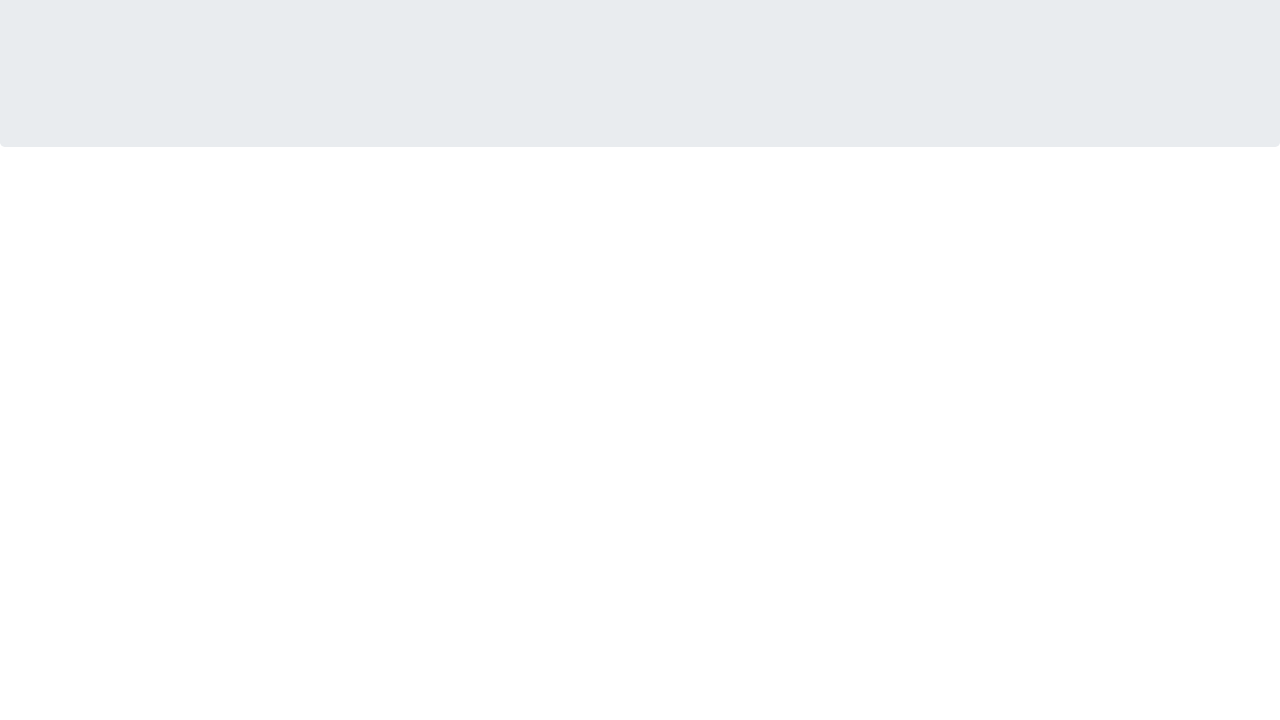

Retrieved blog entry title: Bajnoki fordulók újabb hétvégéje
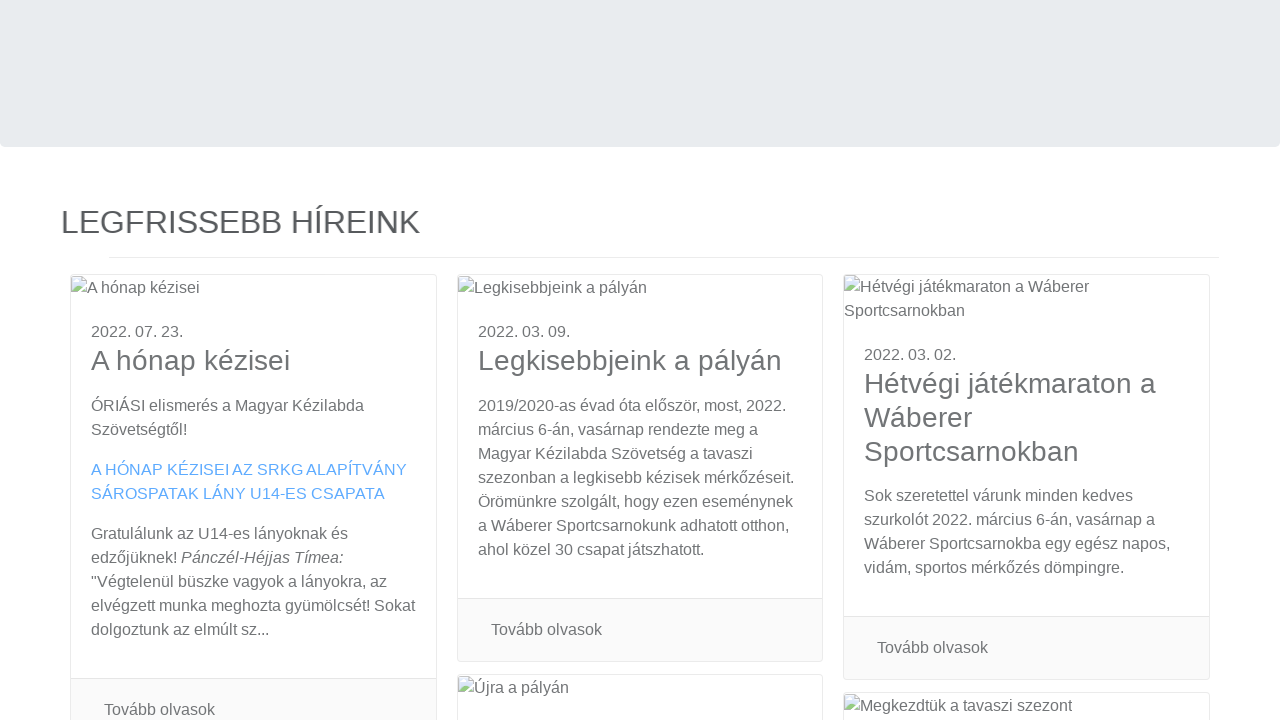

Retrieved blog entry title: Legkisebbjeink a pályán
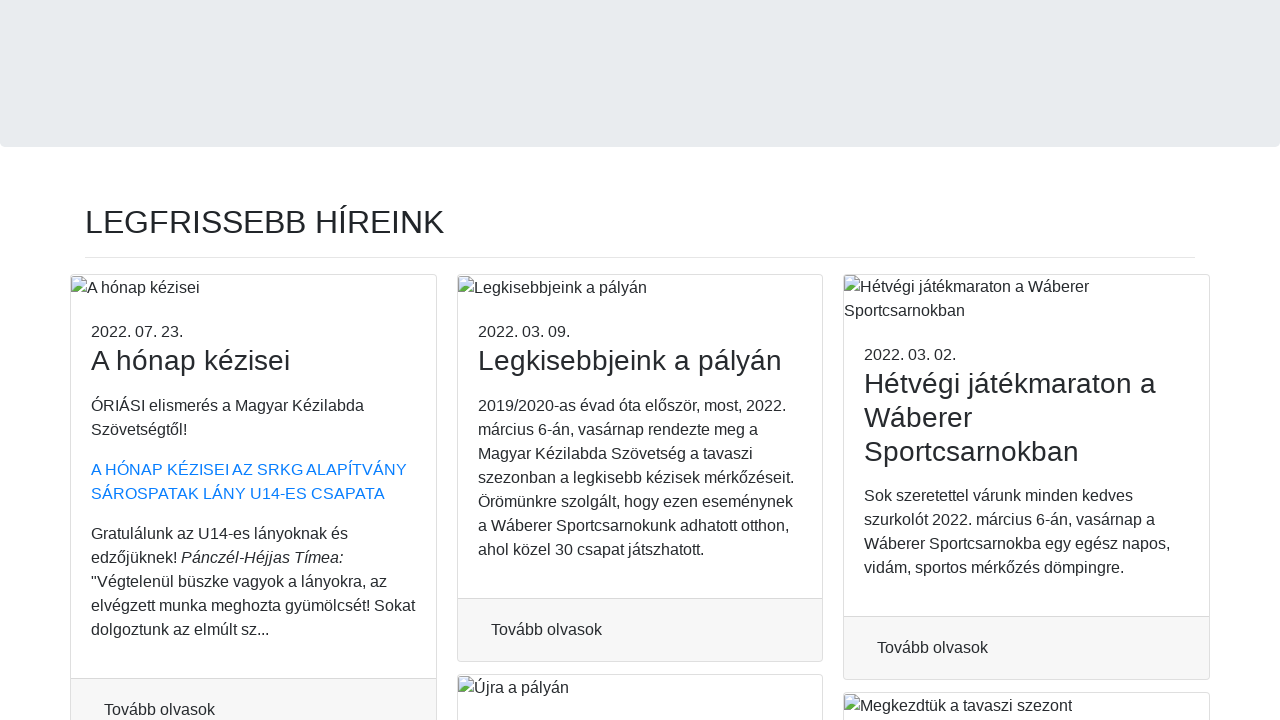

Retrieved blog entry title: Újra a pályán
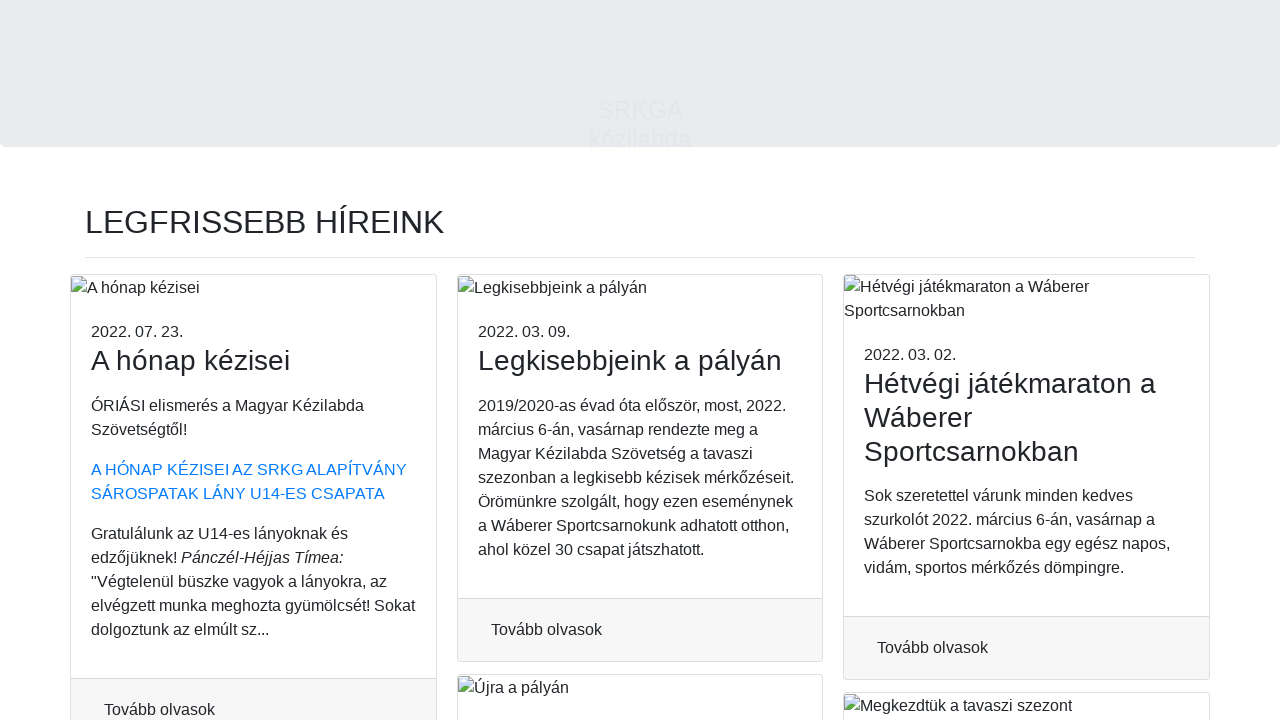

Retrieved blog entry title: Hétvégi játékmaraton a Wáberer Sportcsarnokban
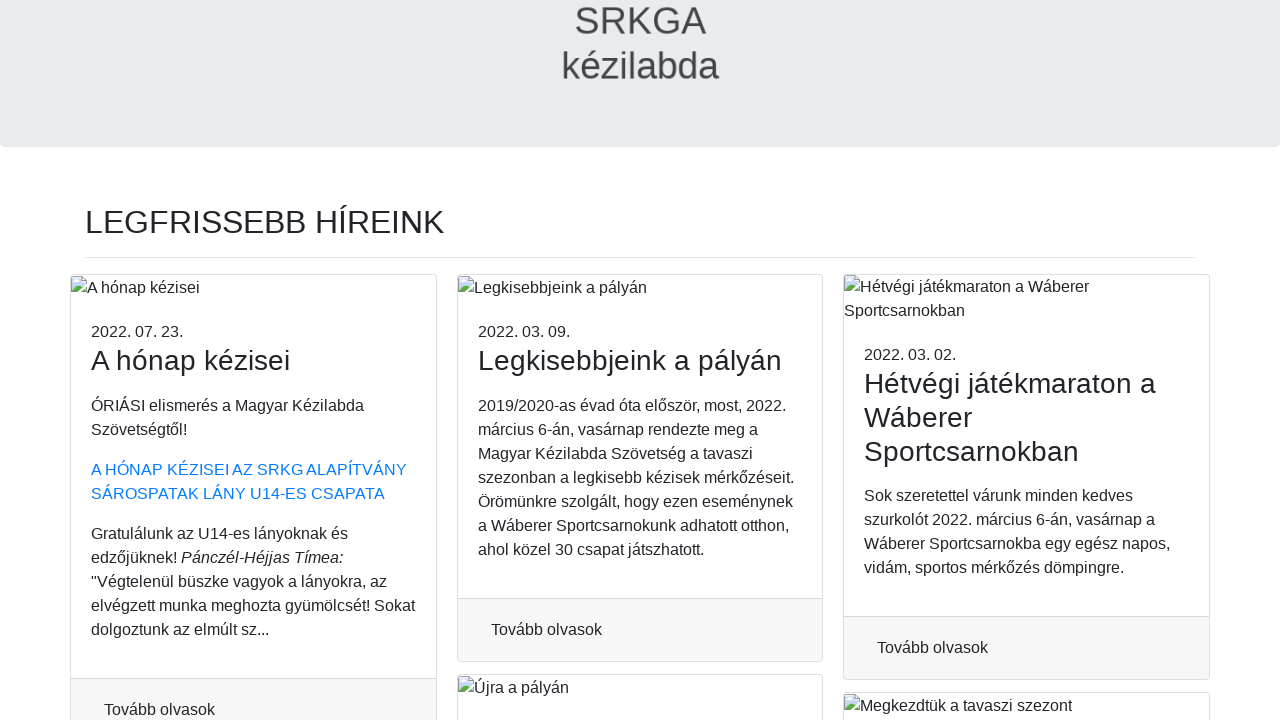

Retrieved blog entry title: Megkezdtük a tavaszi szezont
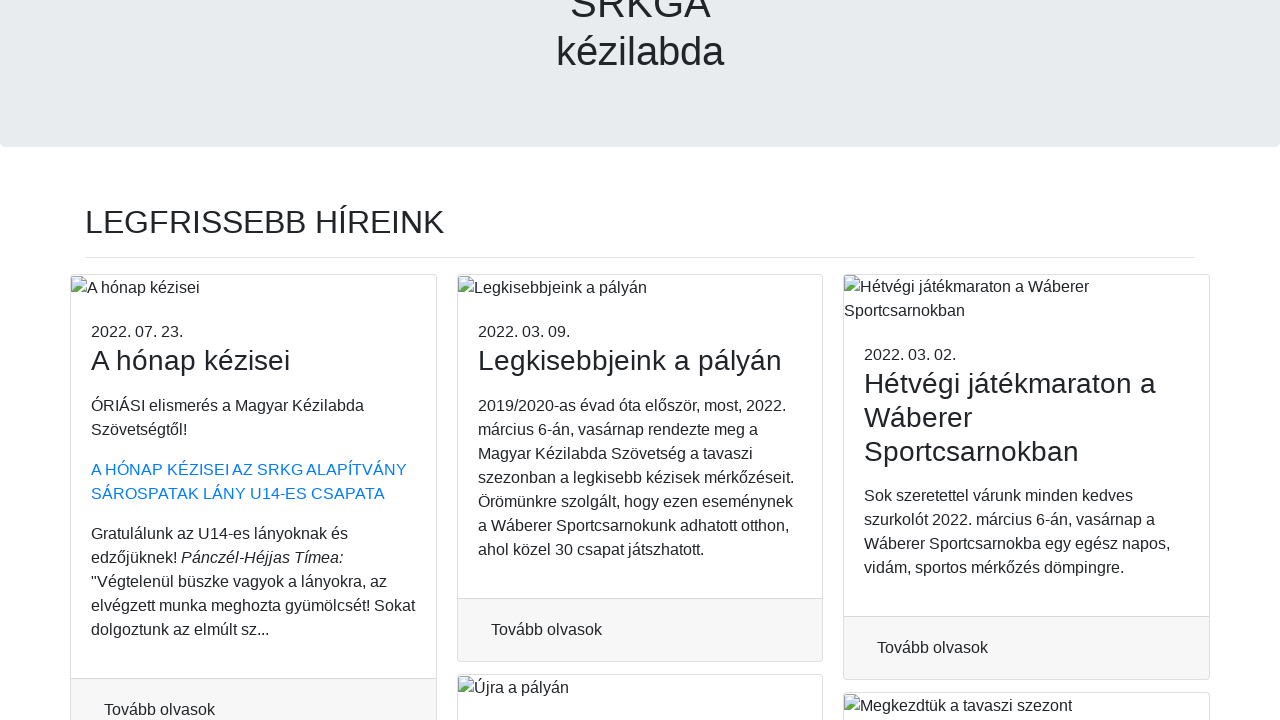

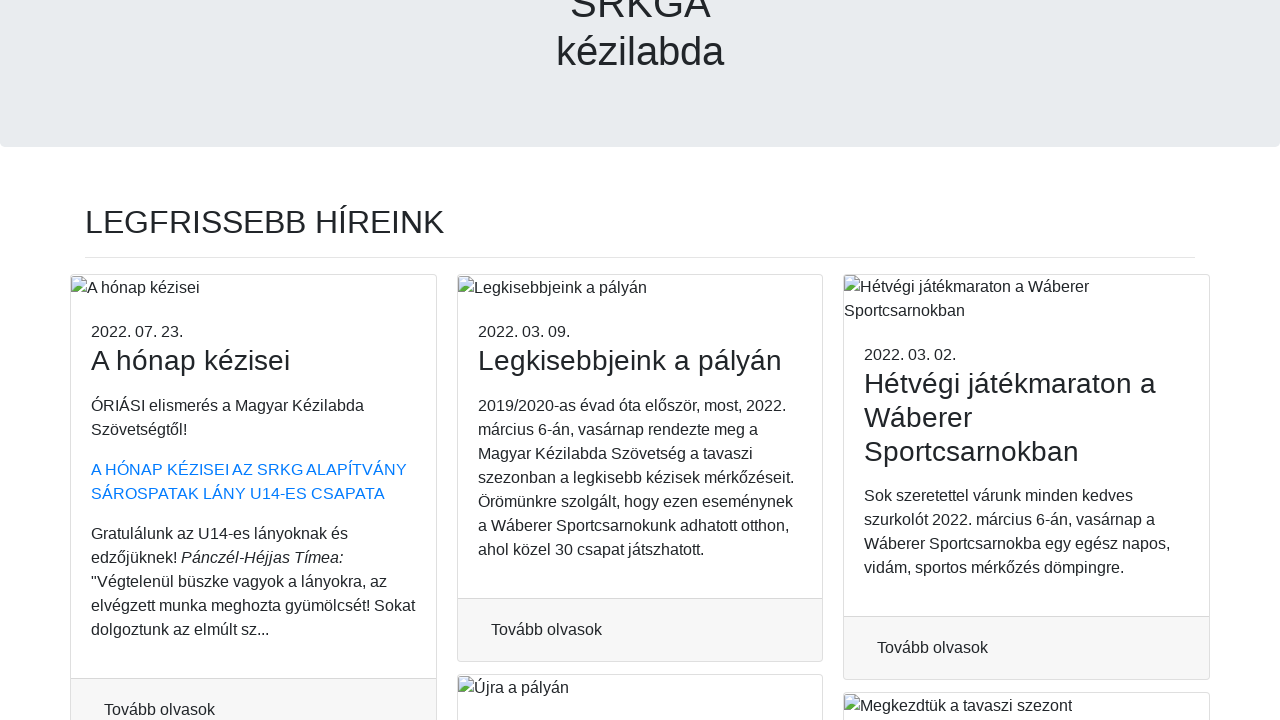